Tests drag and drop functionality on jQueryUI demo page by dragging an element onto a droppable target within an iframe, then navigates to the Selectable page

Starting URL: https://jqueryui.com/droppable/

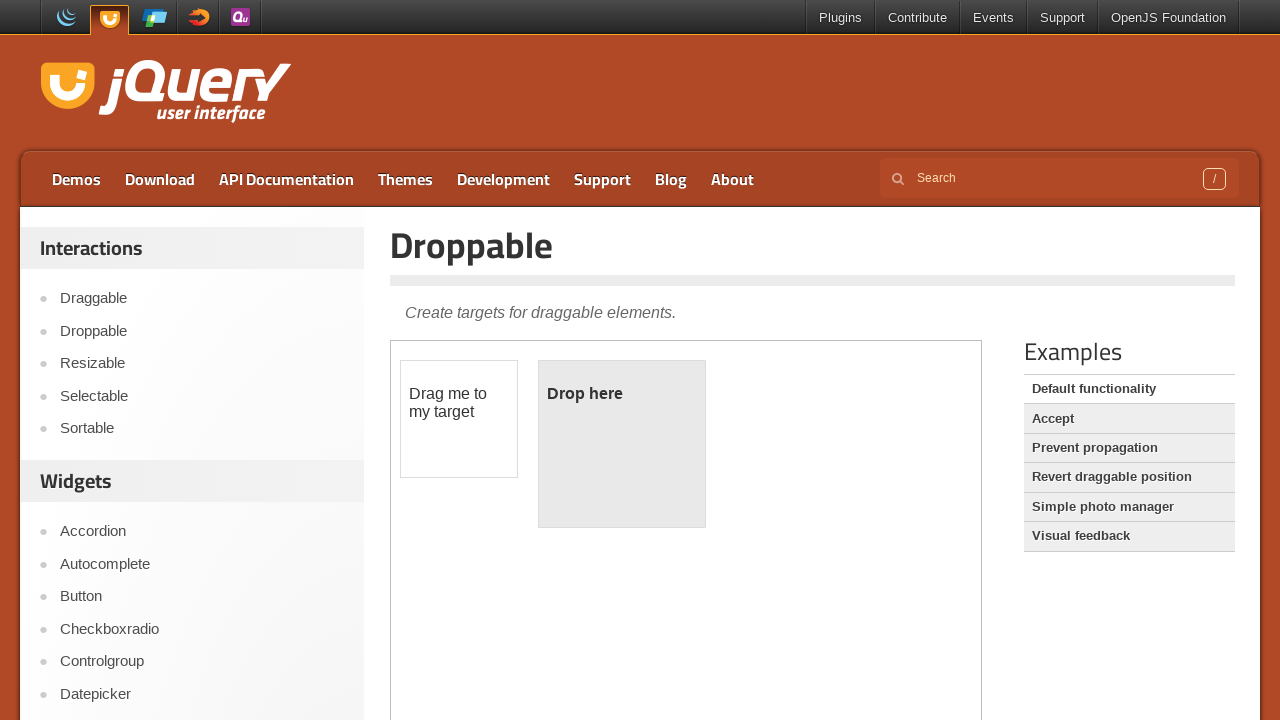

Located iframe containing draggable elements
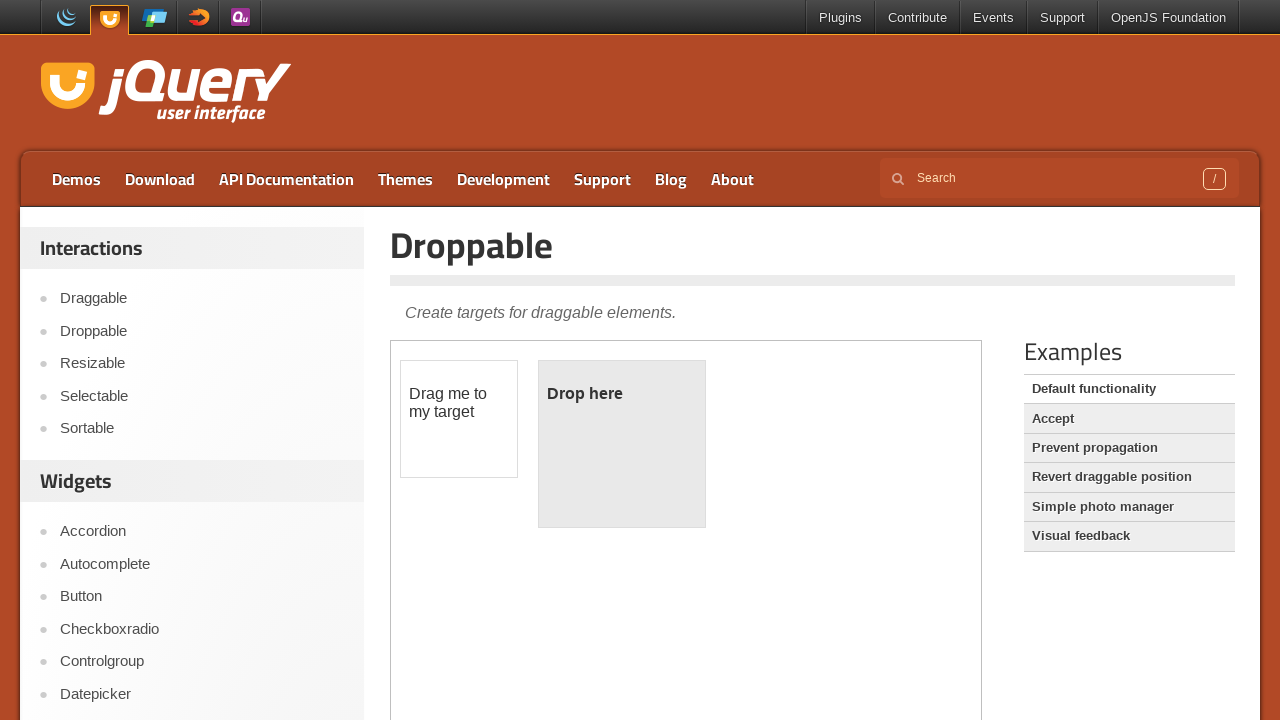

Located draggable element with ID 'draggable'
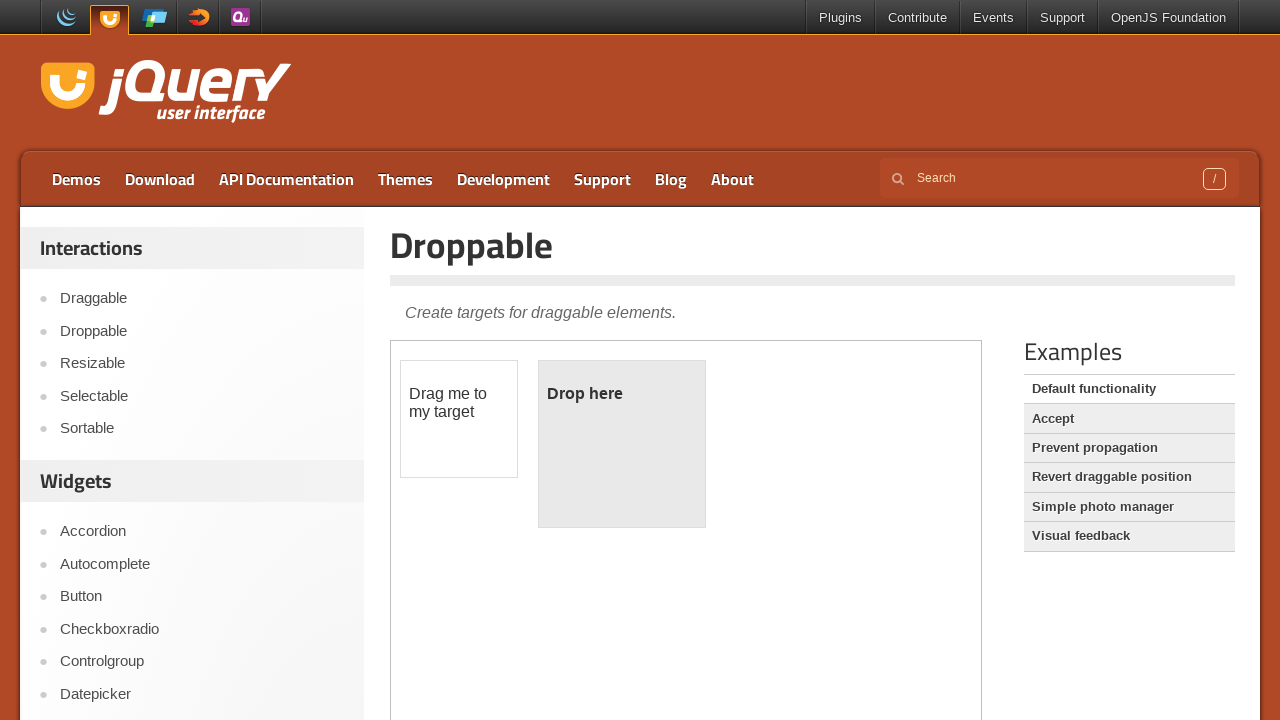

Located droppable target element with ID 'droppable'
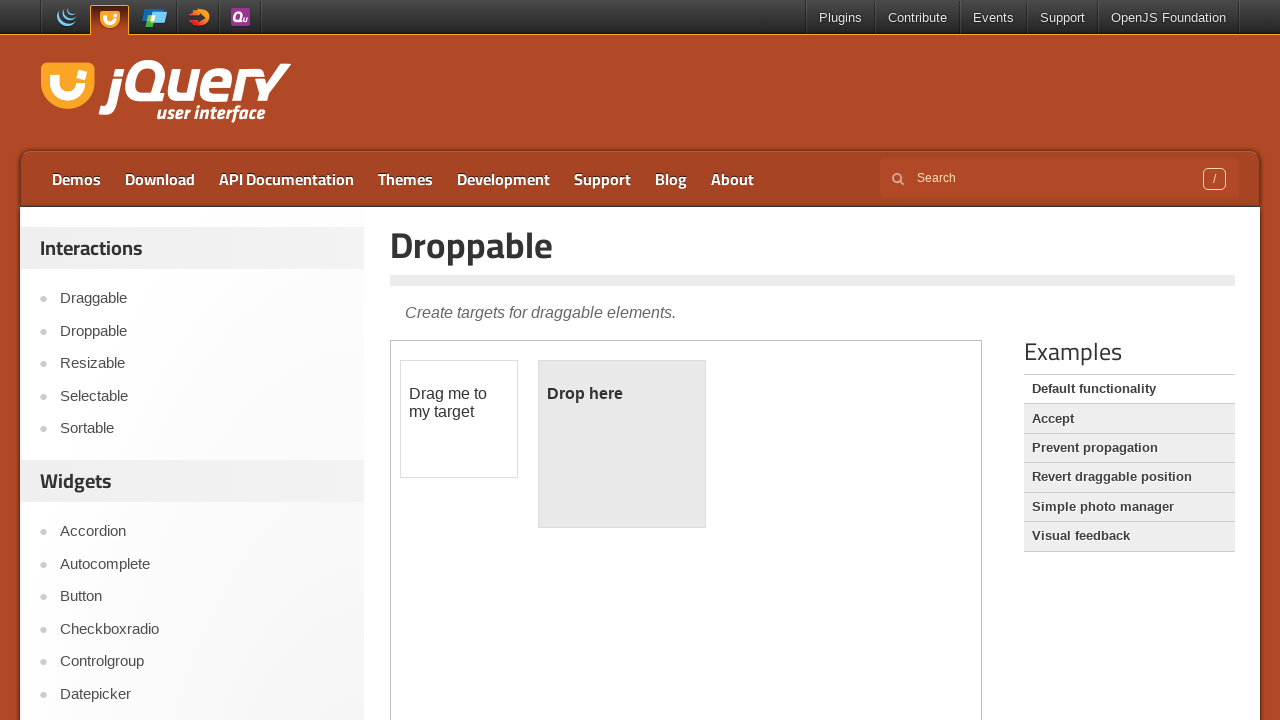

Dragged element onto droppable target at (622, 444)
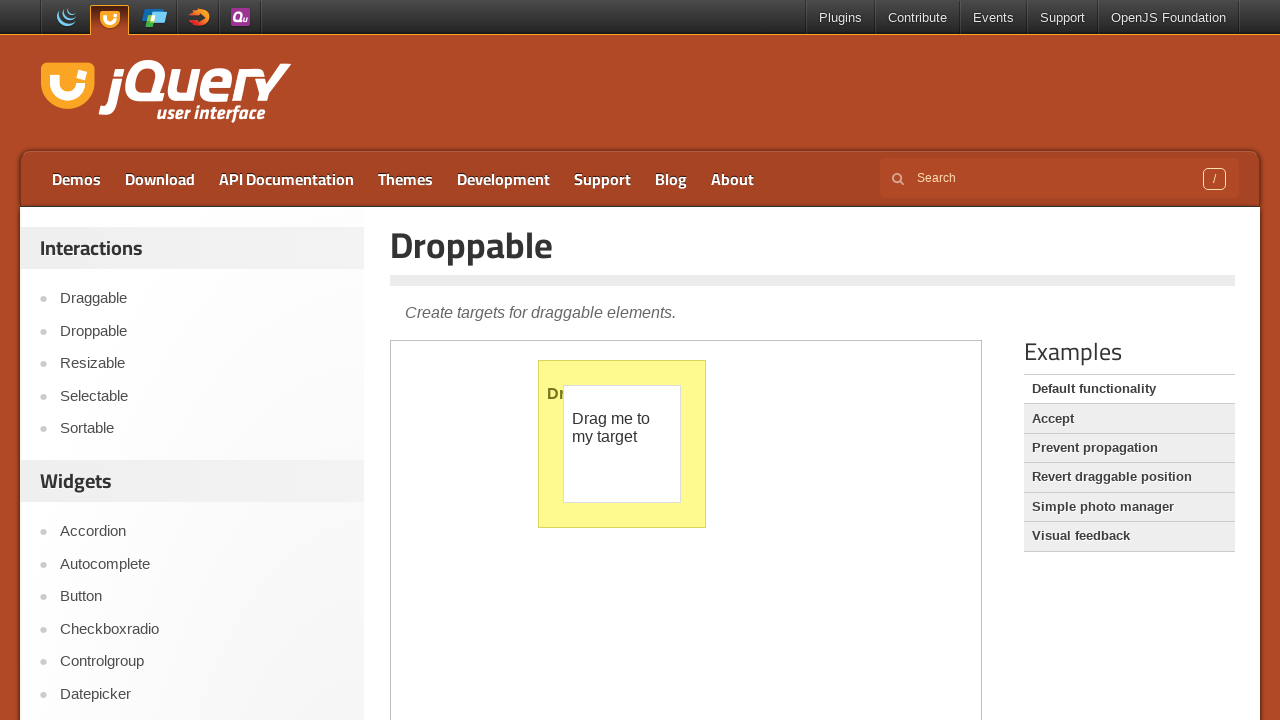

Verified that 'Dropped' text appears in droppable element
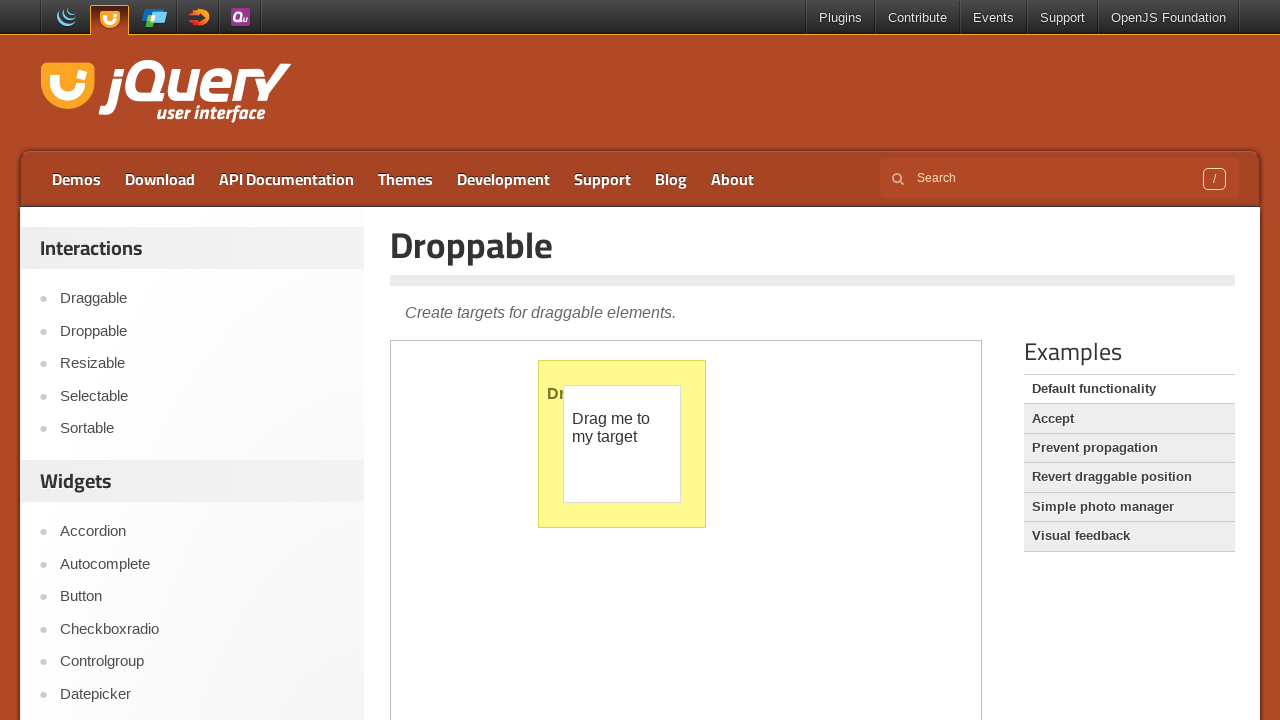

Clicked on Selectable link to navigate to Selectable page at (202, 396) on a:text('Selectable')
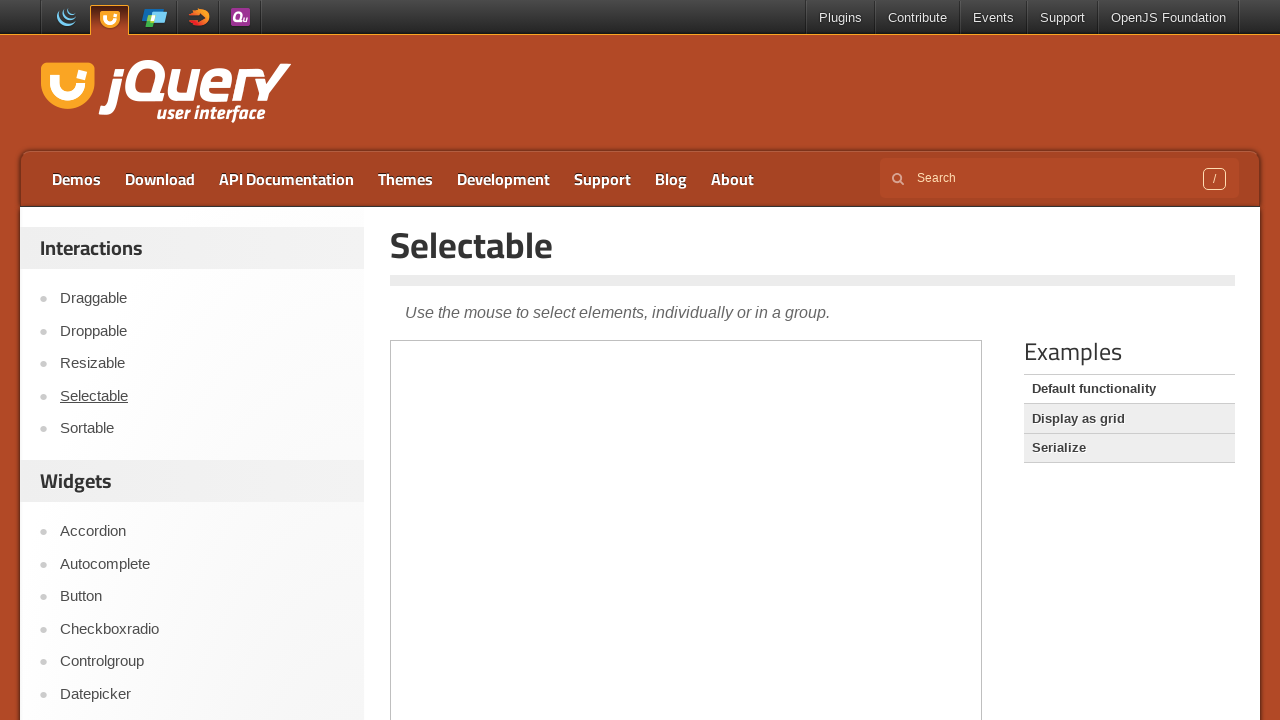

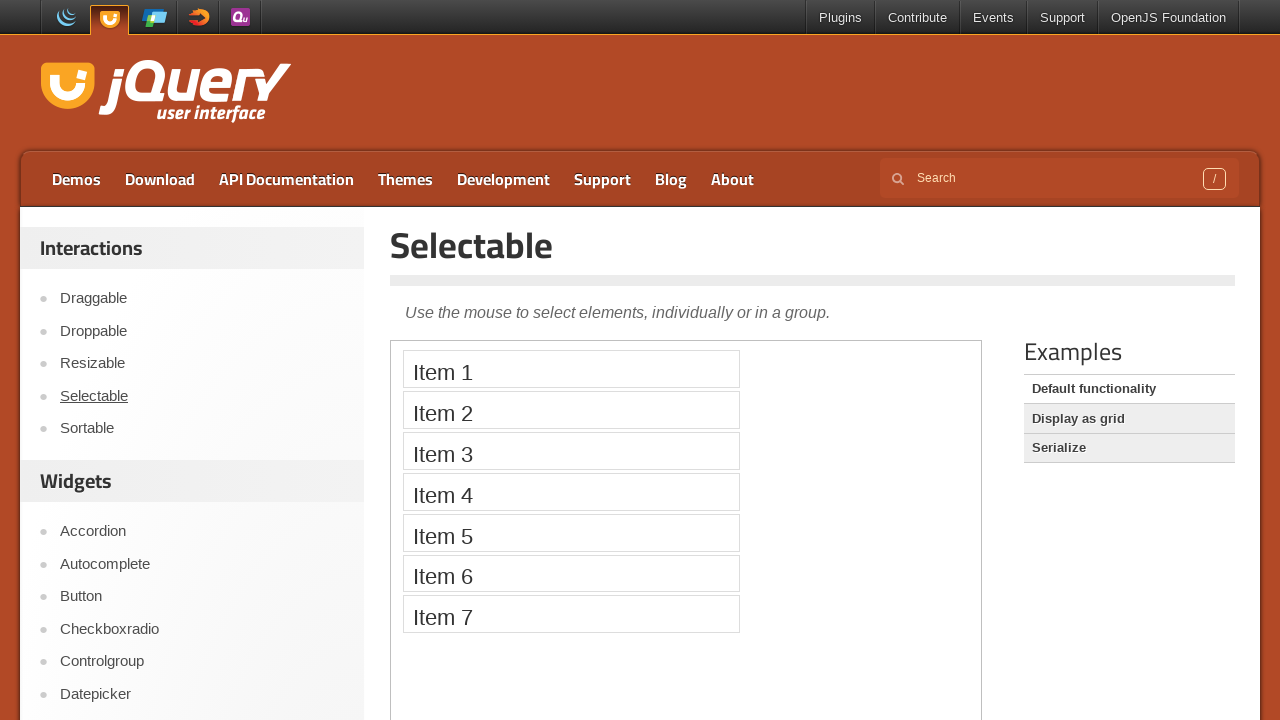